Navigates to Mars news page and waits for news content to load, verifying the page displays article titles and teasers

Starting URL: https://data-class-mars.s3.amazonaws.com/Mars/index.html

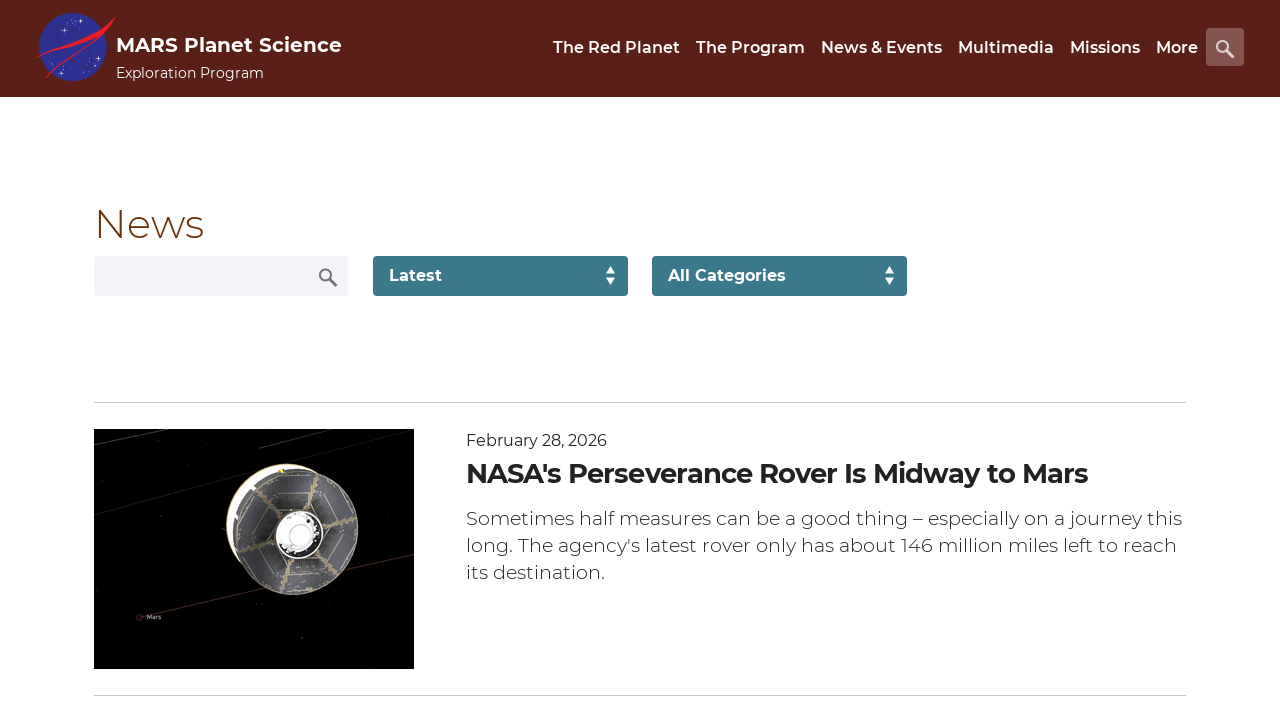

Navigated to Mars news page
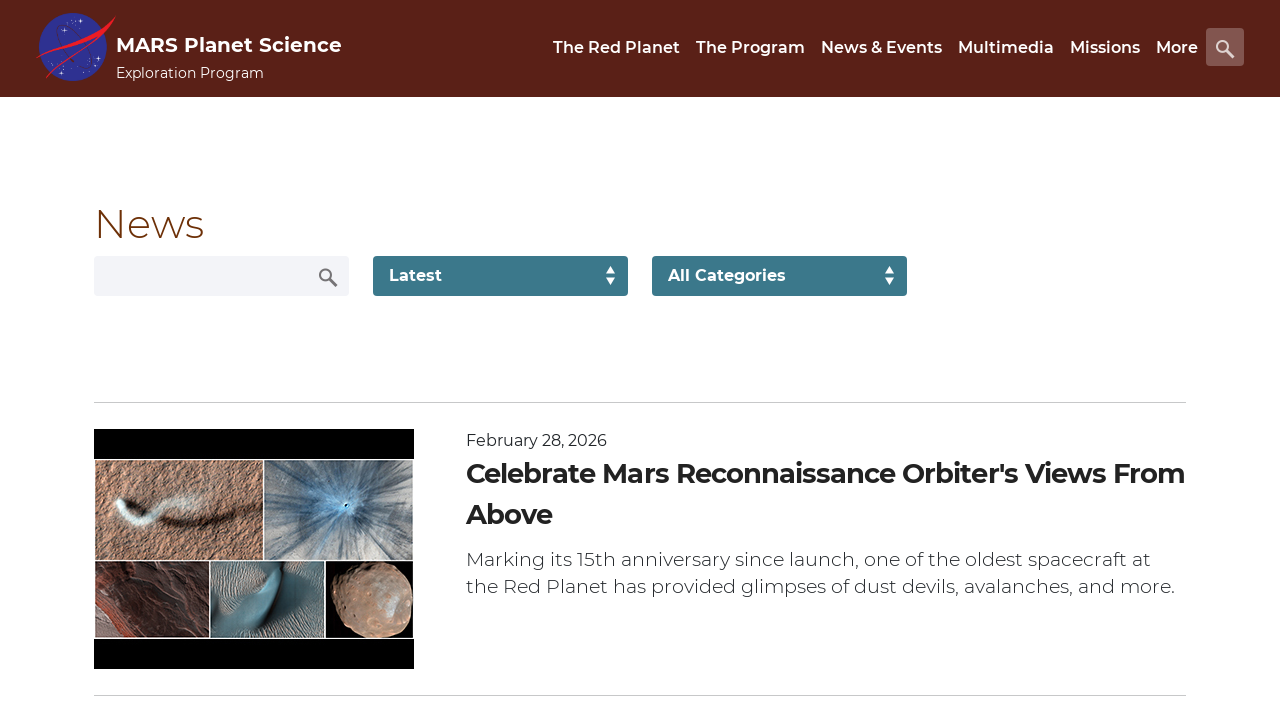

News list content loaded
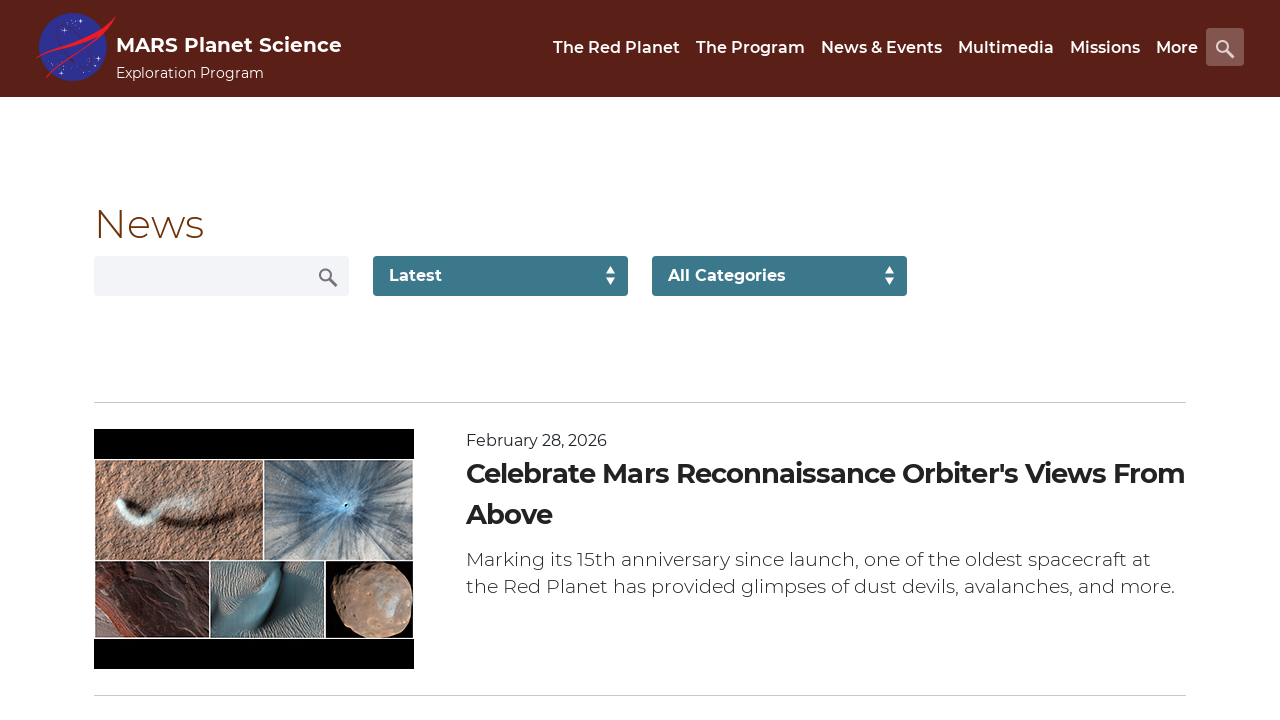

Article titles are displayed on the page
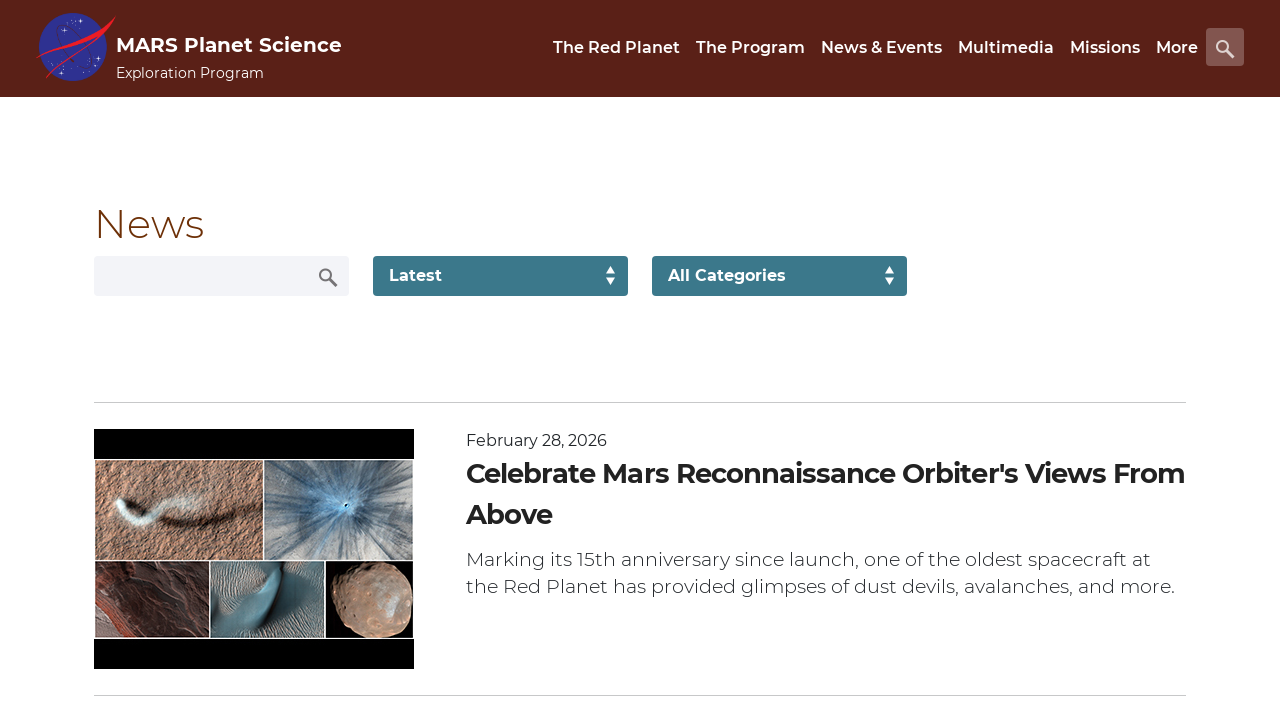

Article teasers are displayed on the page
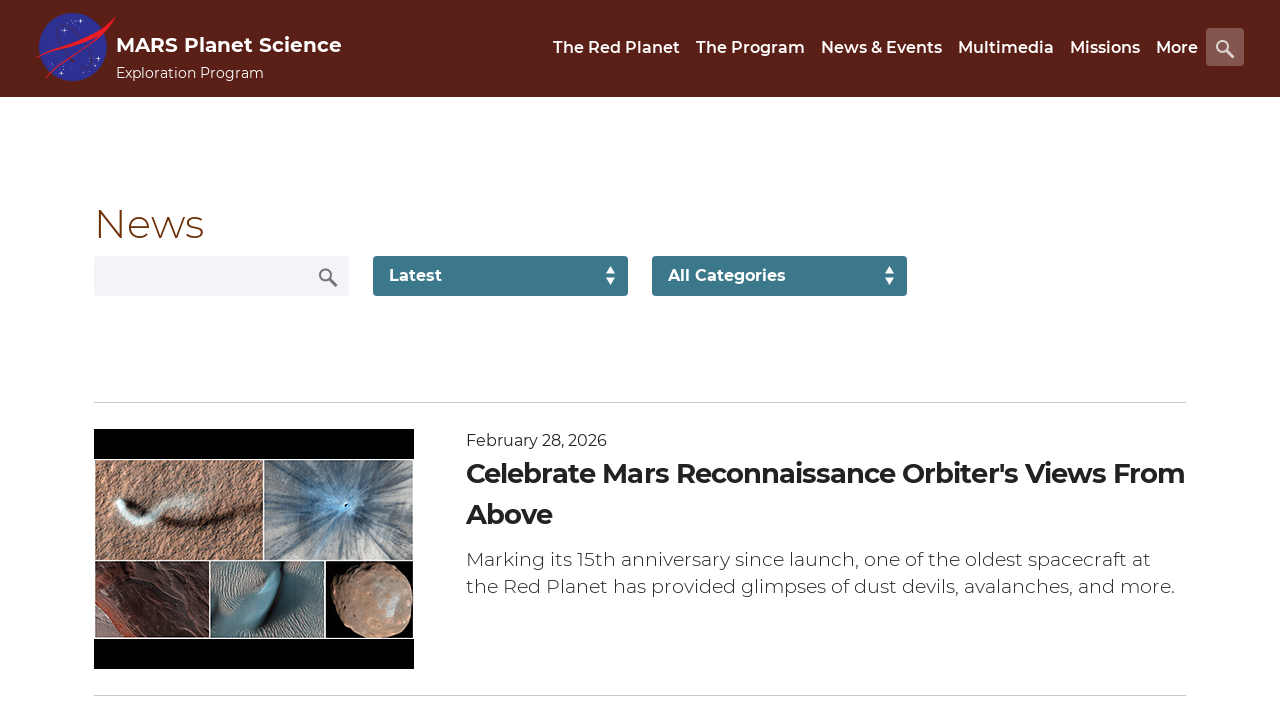

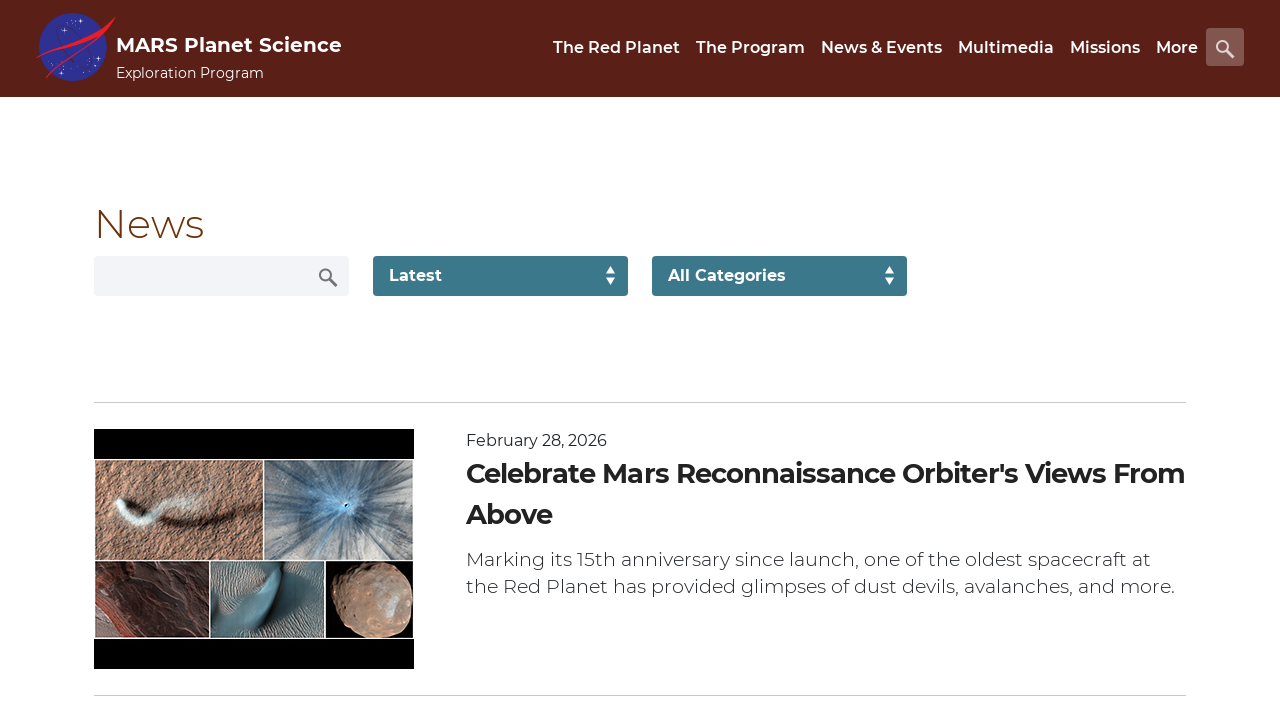